Tests a text box form by filling in Full Name, Email, Current Address, and Permanent Address fields, then submitting and verifying the output contains the expected values.

Starting URL: http://demoqa.com/text-box

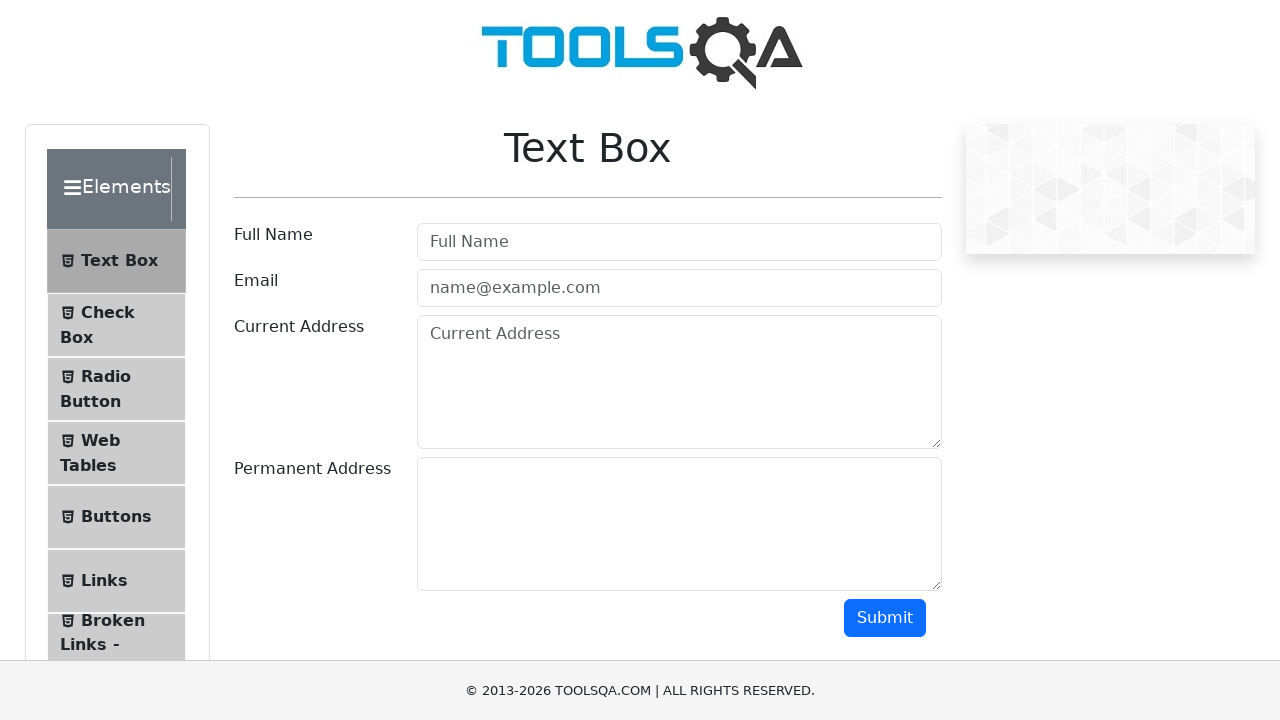

Filled Full Name field with 'Automation' on [placeholder='Full Name']
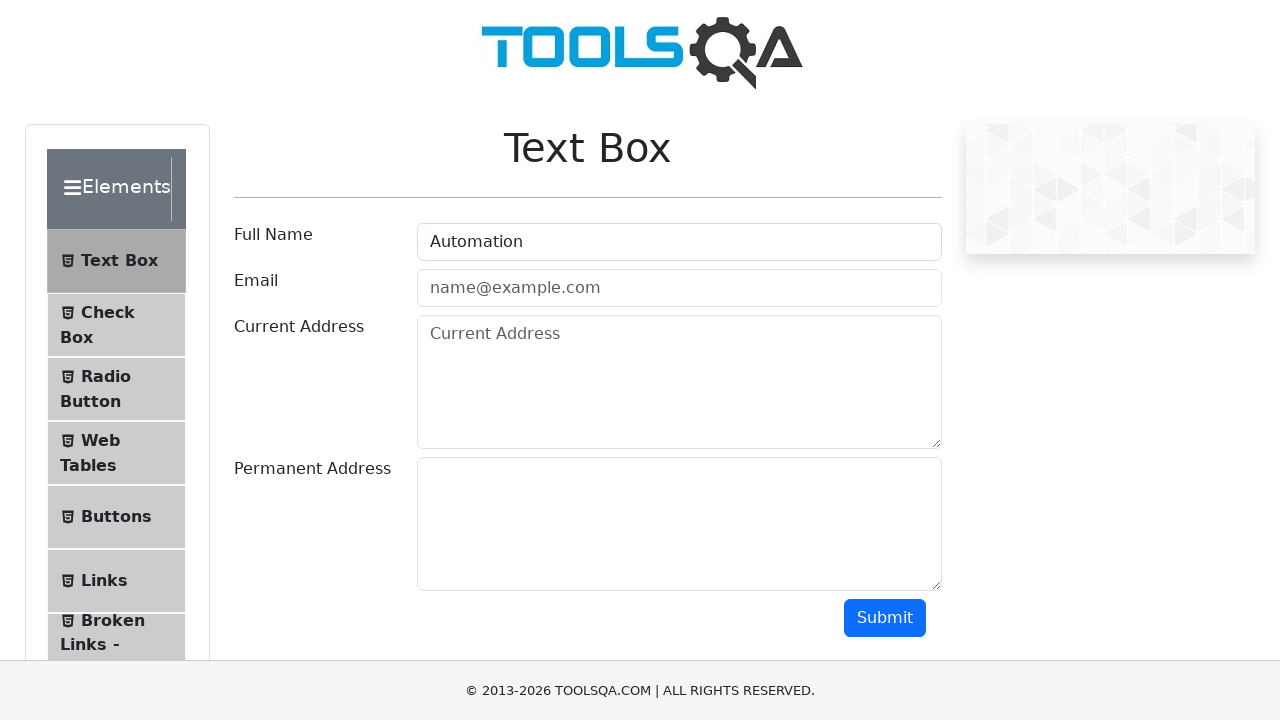

Filled Email field with 'Testing@gmail.com' on [placeholder='name@example.com']
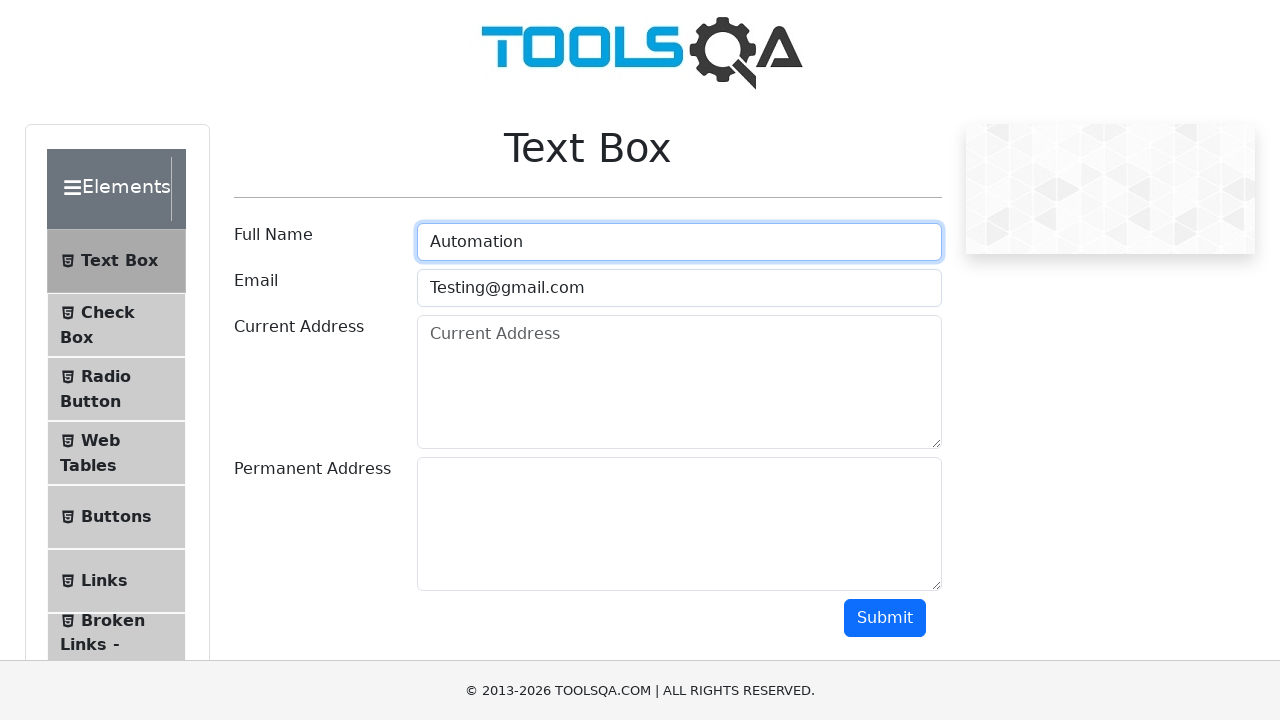

Filled Current Address field with 'Testing Current Address' on [placeholder='Current Address']
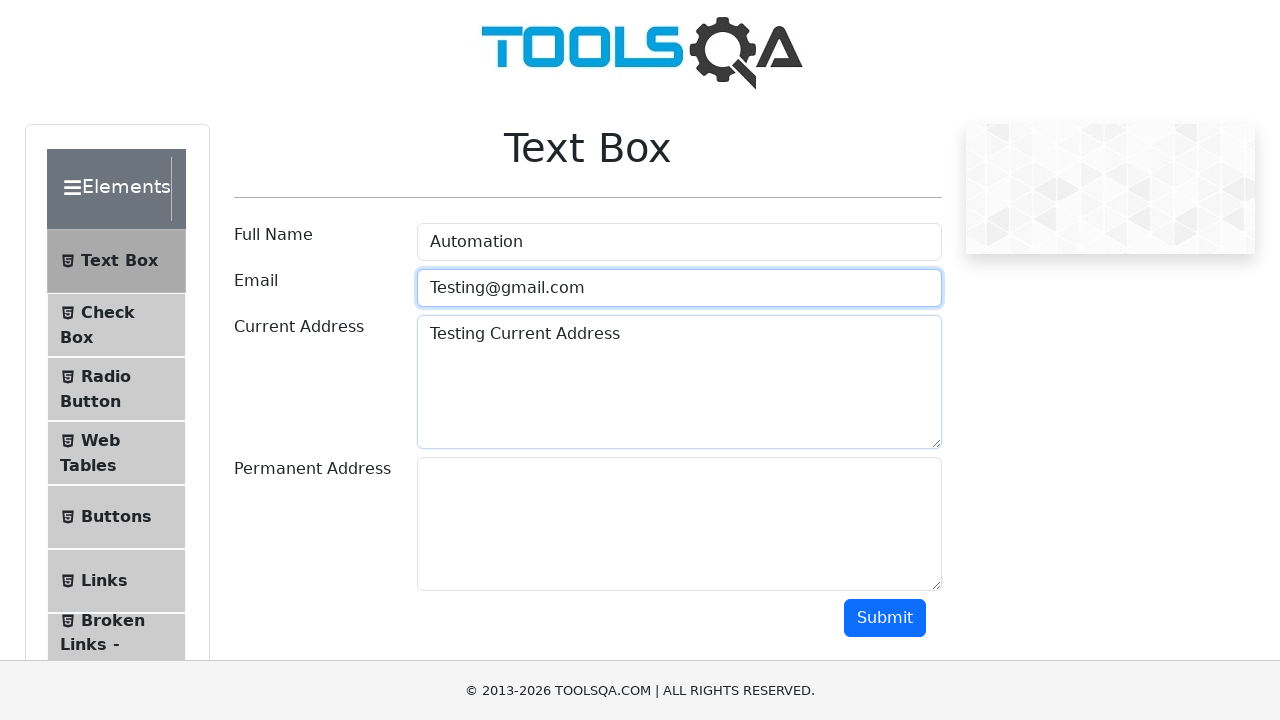

Filled Permanent Address field with 'Testing permanent address' on div[id='permanentAddress-wrapper'] textarea
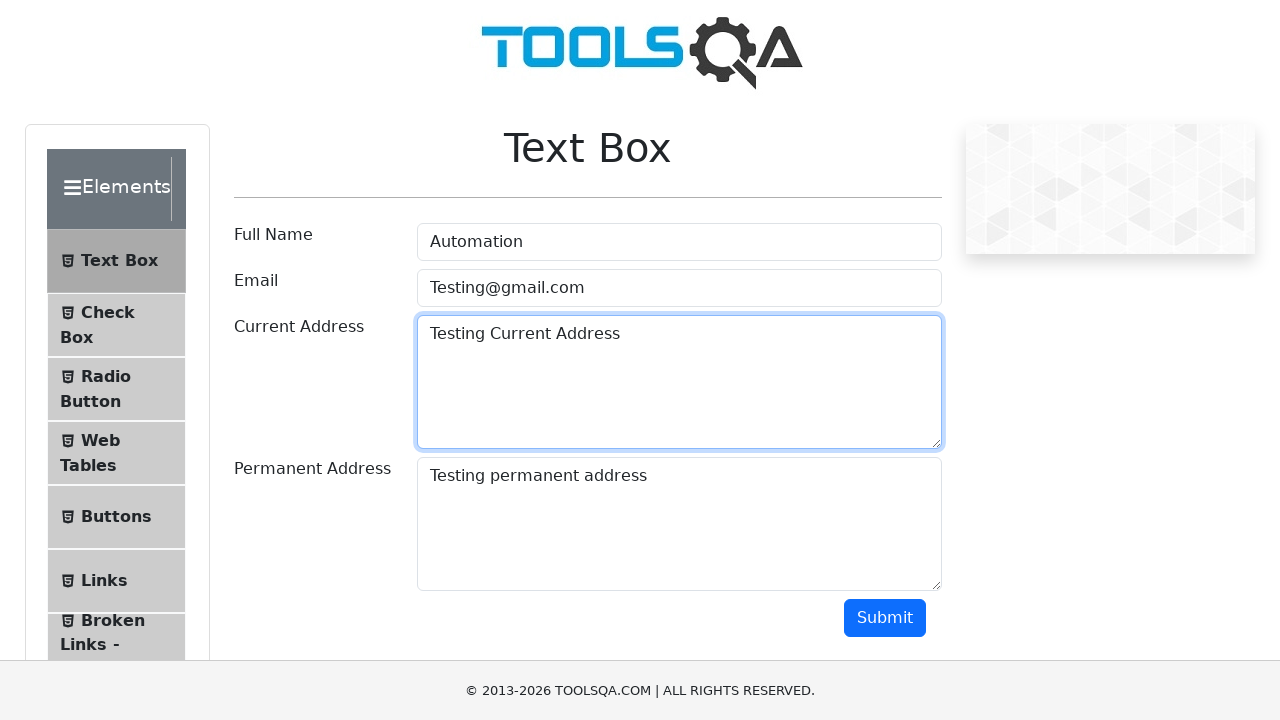

Clicked Submit button at (893, 618) on div[class='mt-2 justify-content-end row']>:nth-child(1)
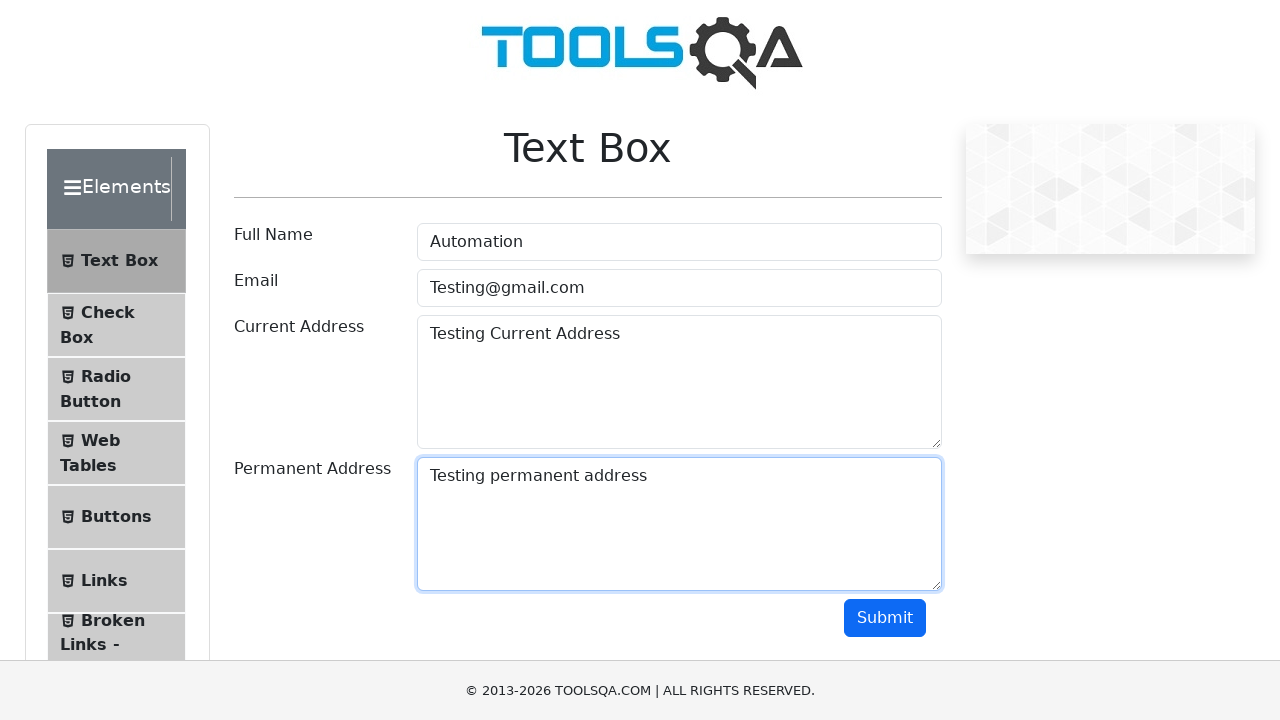

Output section loaded
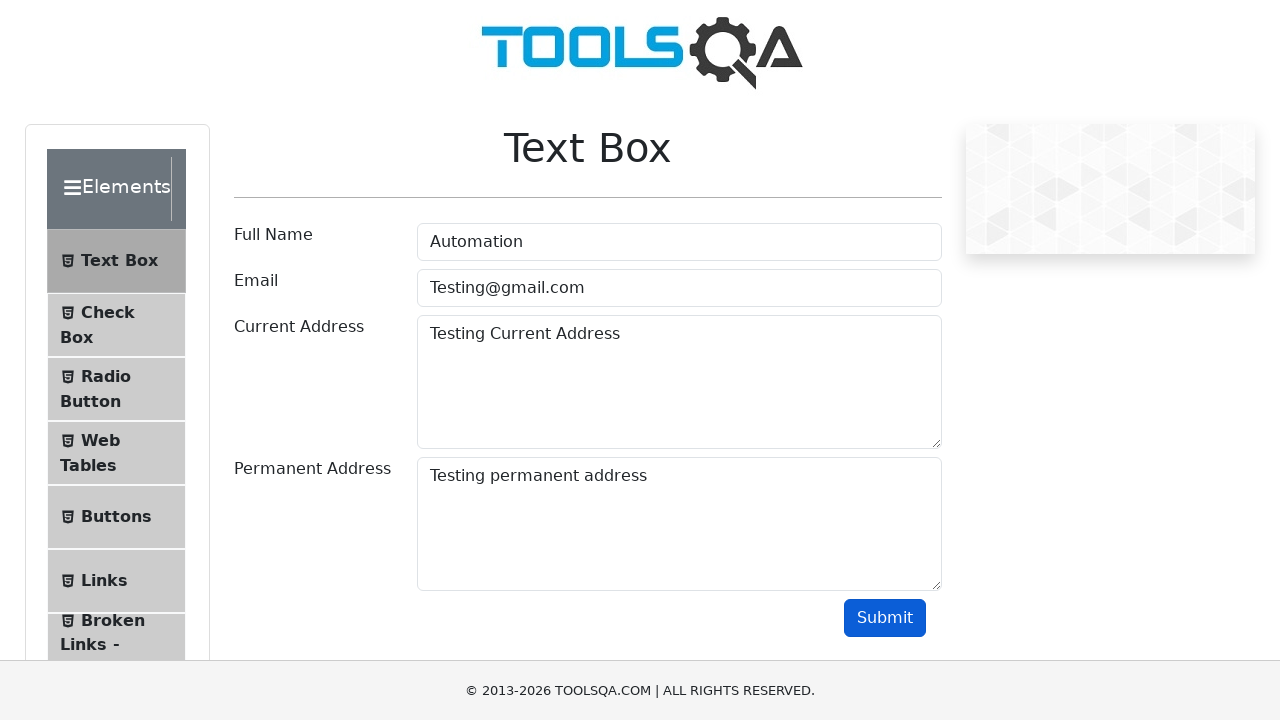

Verified Full Name output contains 'Automation'
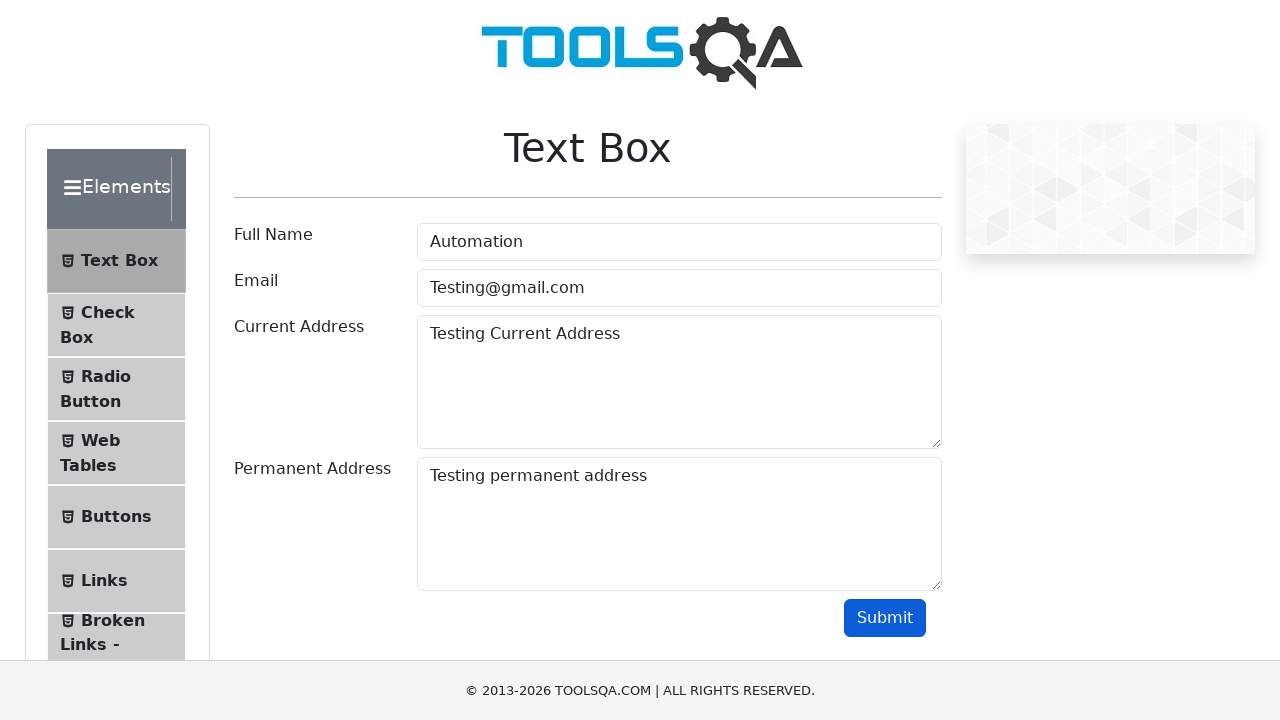

Verified Email output contains 'Testing'
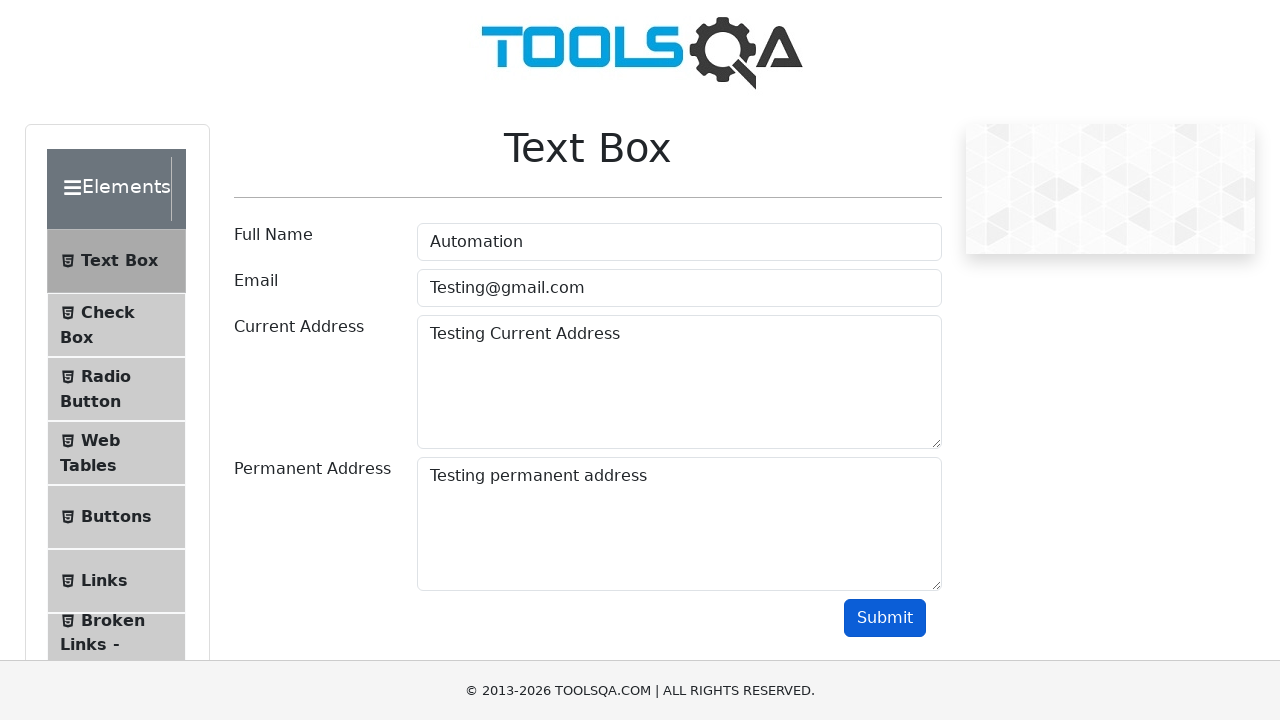

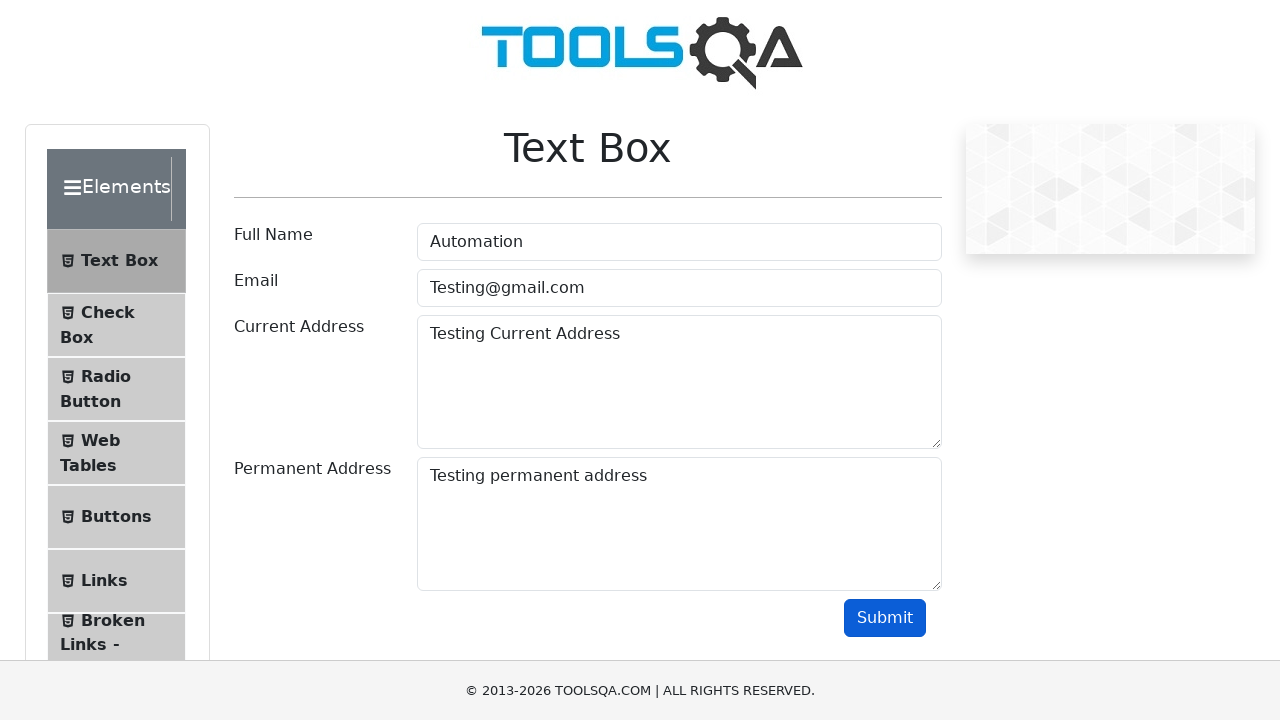